Tests a math puzzle form by extracting a value from an element's attribute, calculating a formula result, entering it into a text field, checking a checkbox, selecting a radio button, and submitting the form.

Starting URL: http://suninjuly.github.io/get_attribute.html

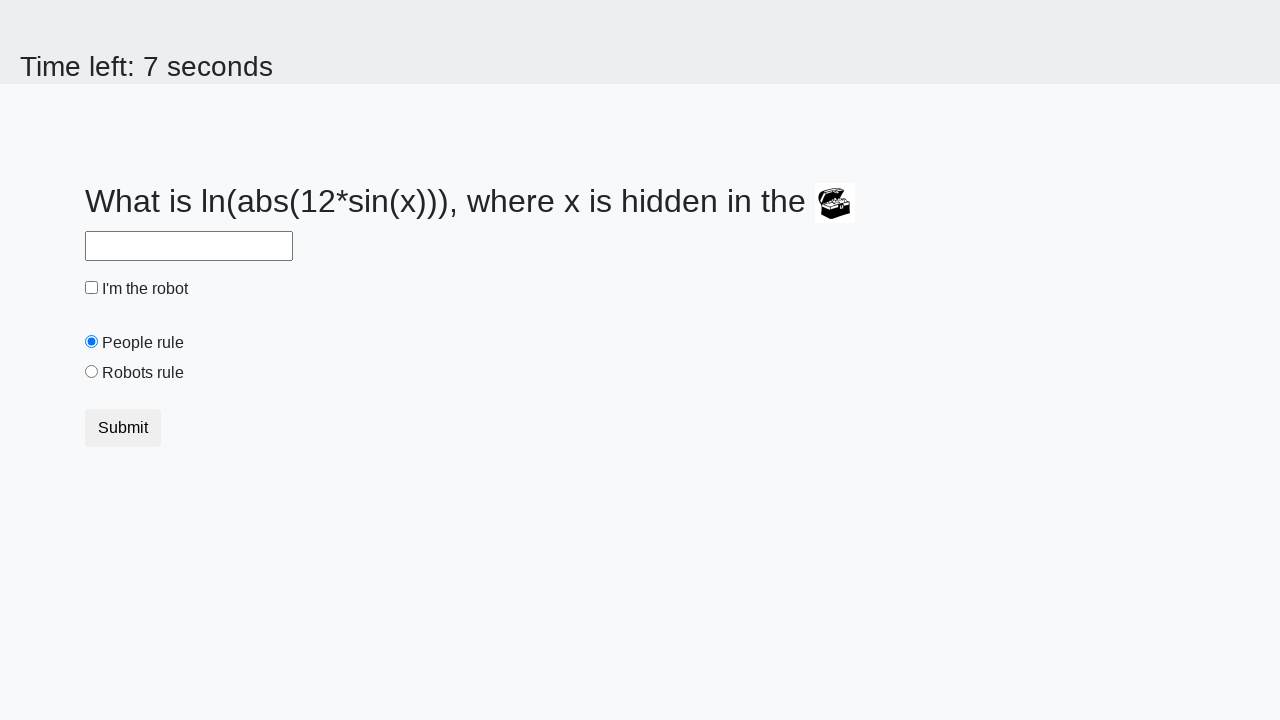

Located treasure element with ID 'treasure'
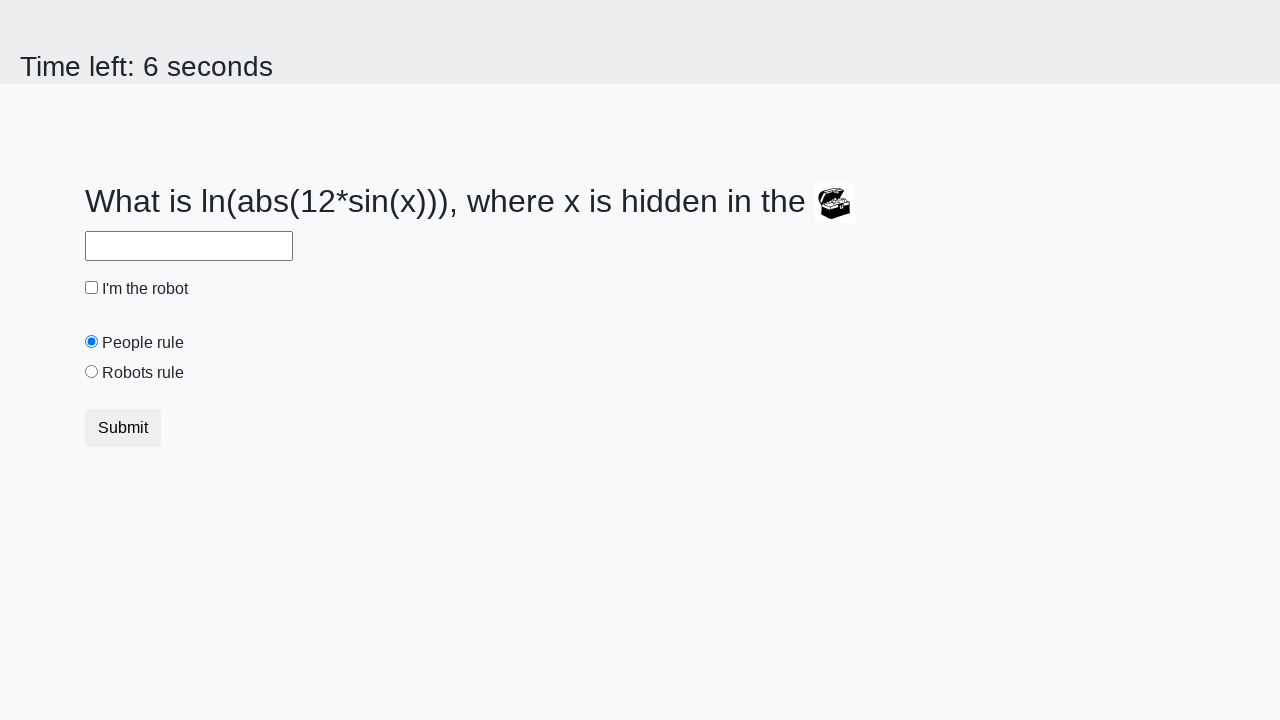

Extracted 'valuex' attribute from treasure element: 4
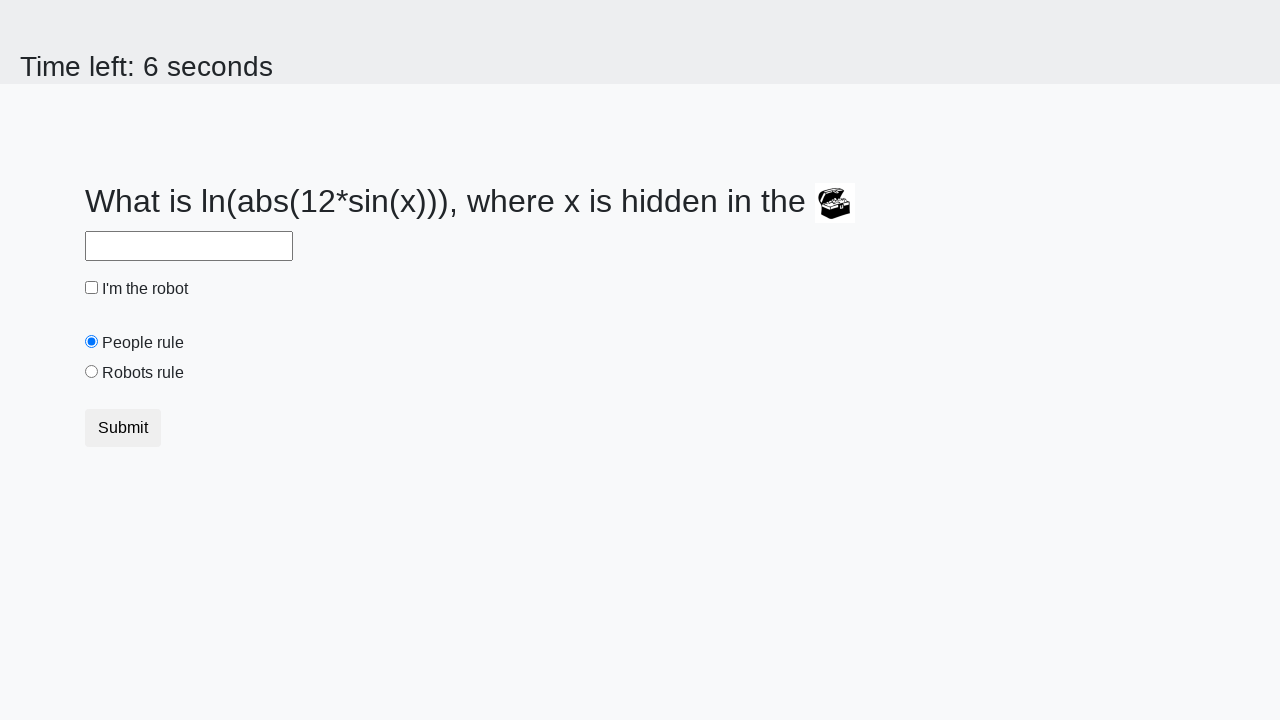

Calculated formula result using value 4: 2.2062536857208763
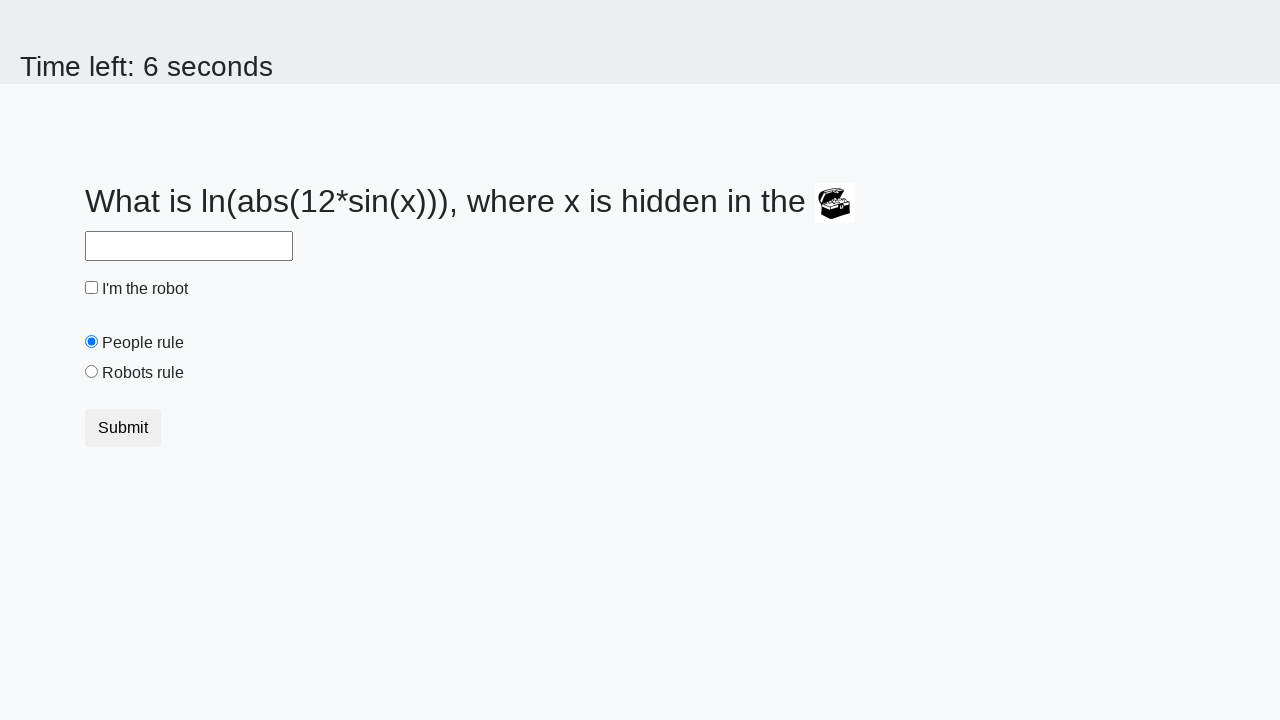

Filled answer field with calculated value: 2.2062536857208763 on #answer
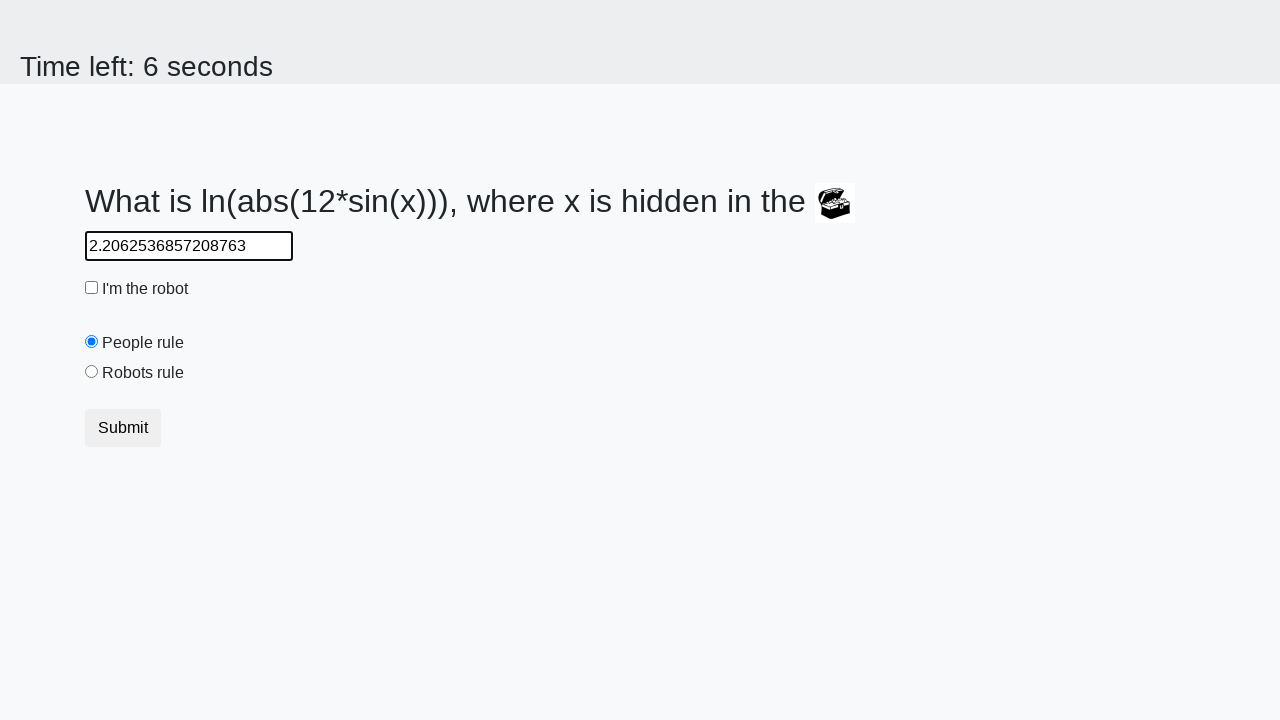

Checked the 'I'm the robot' checkbox at (92, 288) on #robotCheckbox
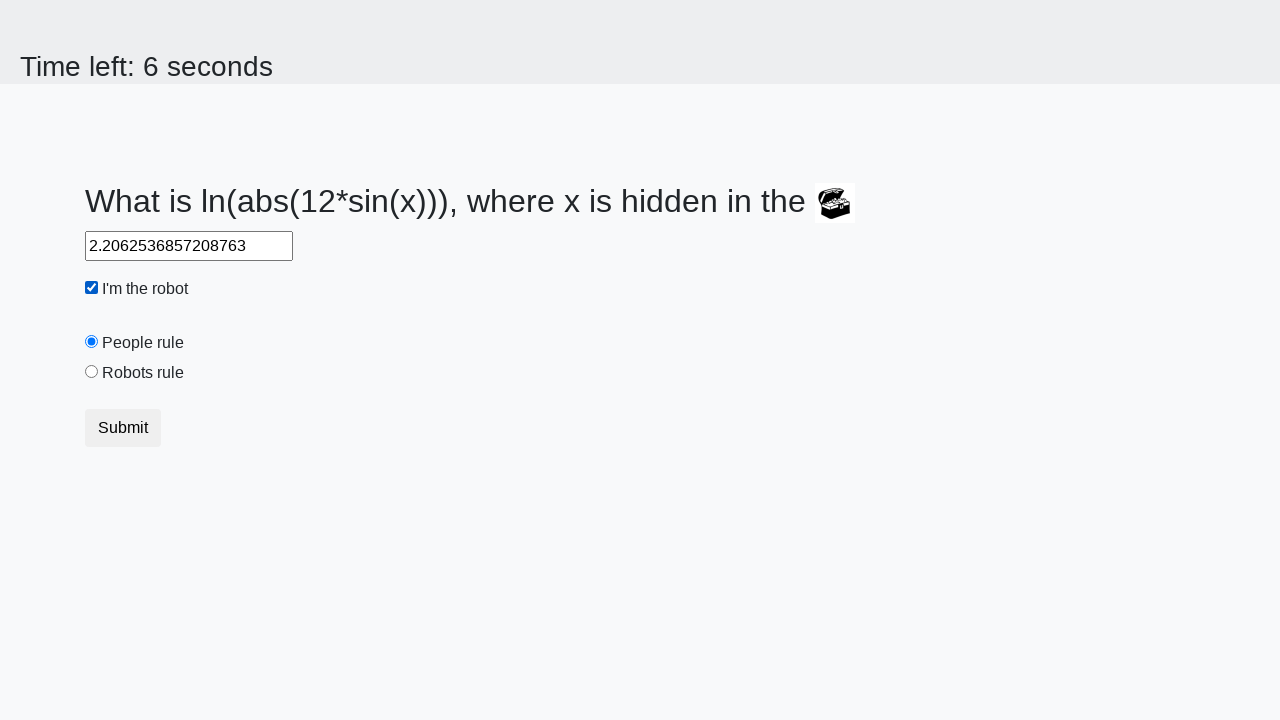

Selected 'Robots rule!' radio button at (92, 372) on #robotsRule
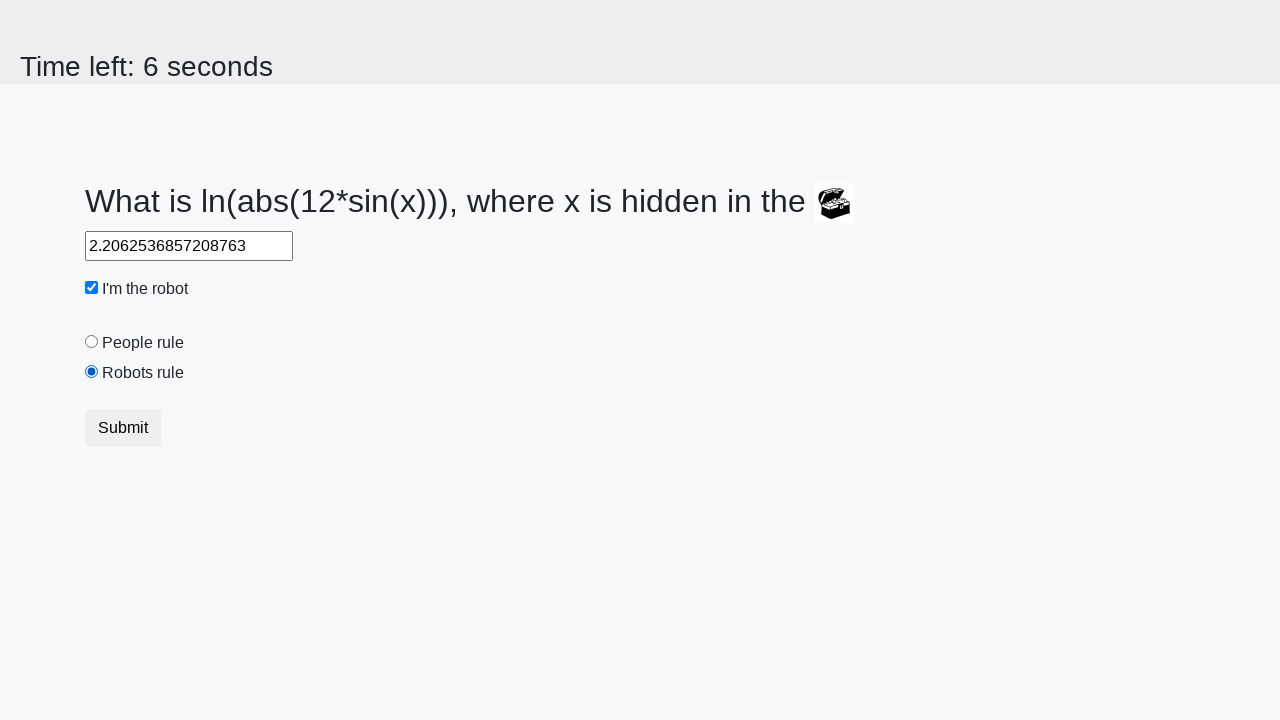

Clicked Submit button to submit the form at (123, 428) on button.btn
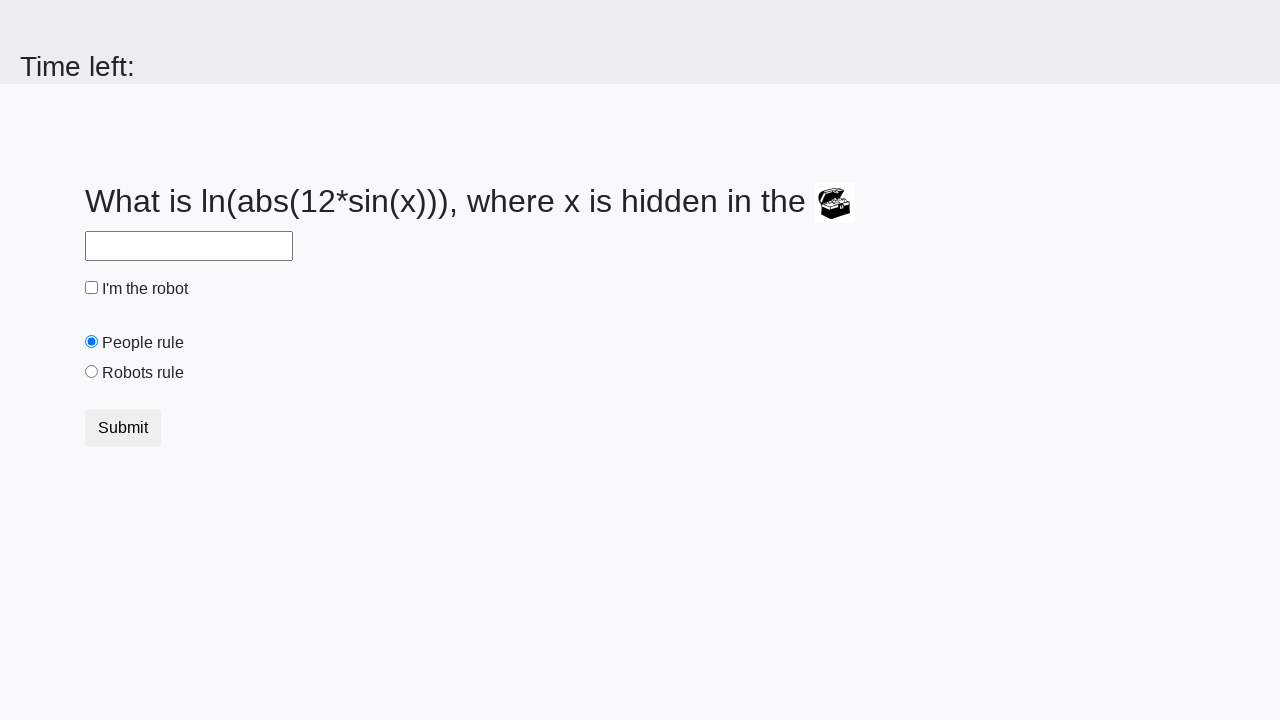

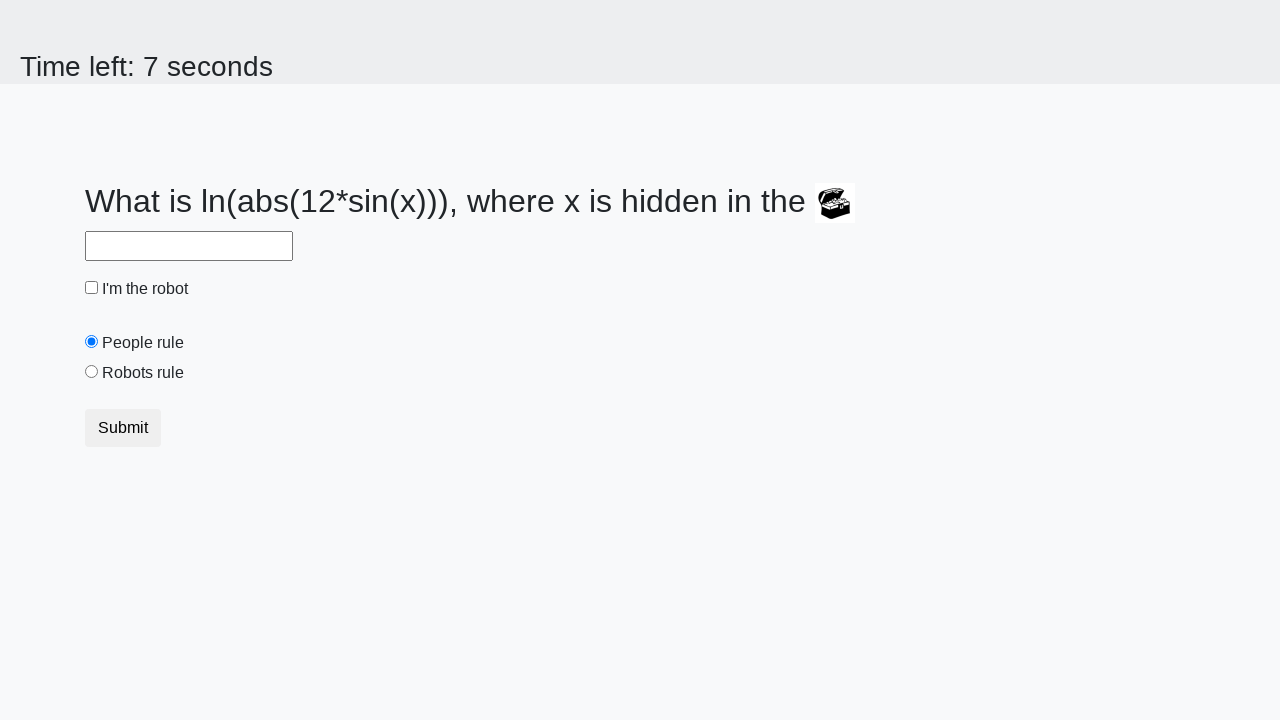